Launches a browser and navigates to the Selenium practice blog site to verify the page loads successfully.

Starting URL: http://seleniumpractice.blogspot.in

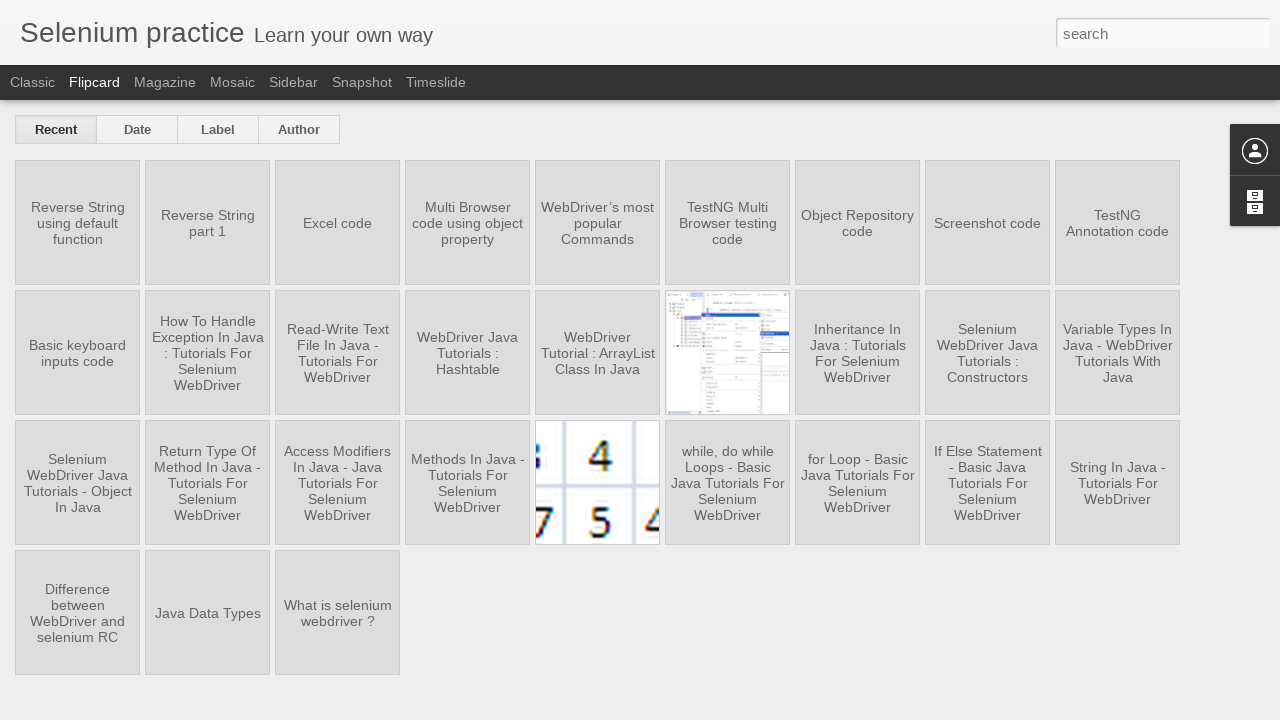

Page DOM content loaded successfully
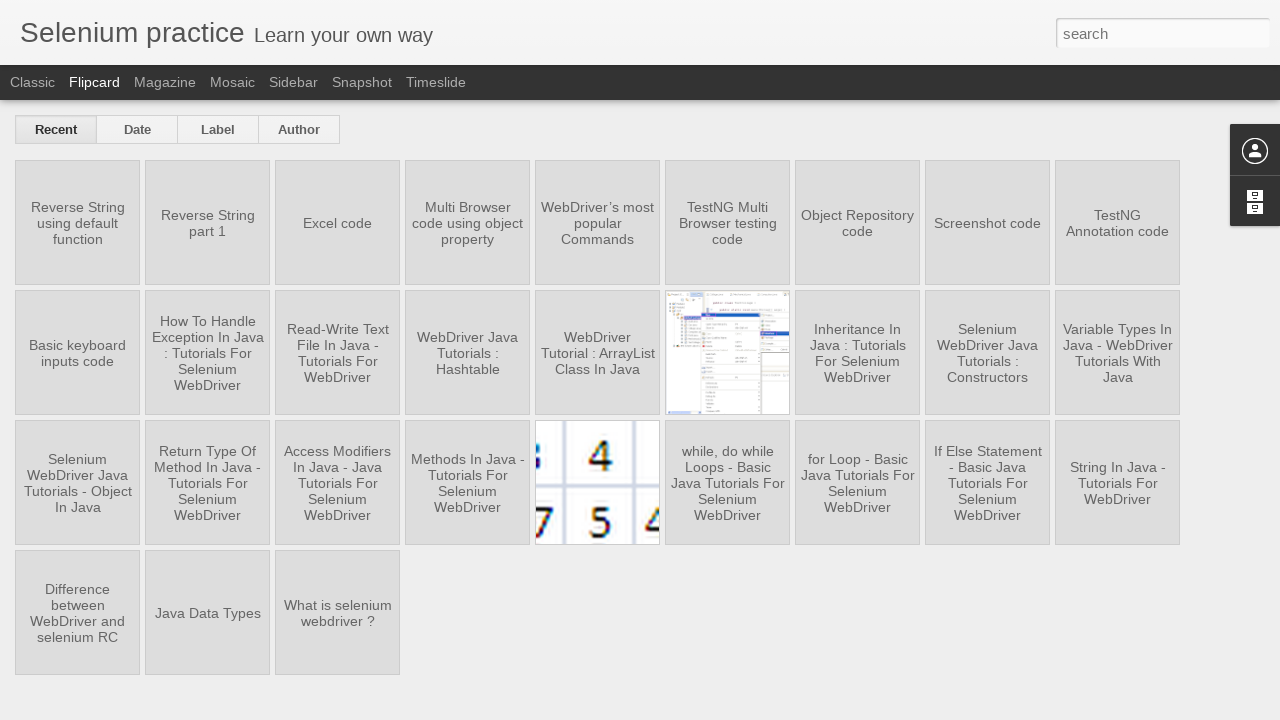

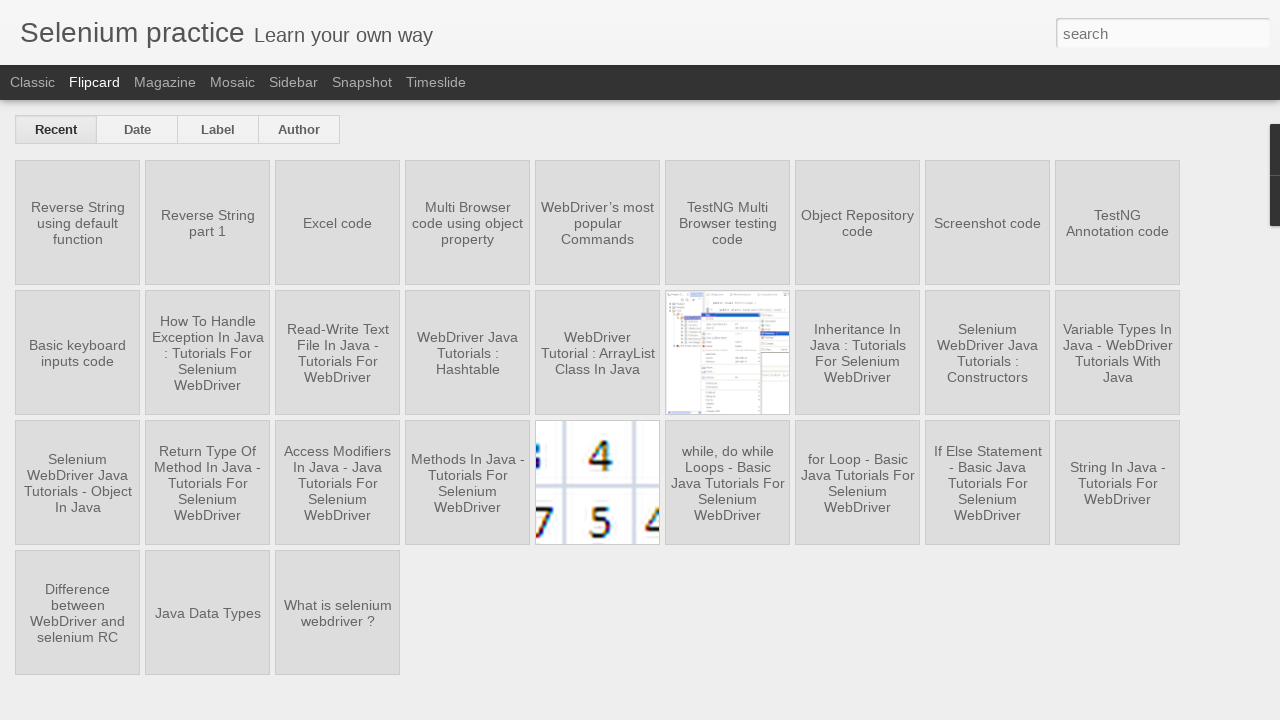